Tests JavaScript alert handling by triggering a JS alert and accepting it

Starting URL: https://the-internet.herokuapp.com

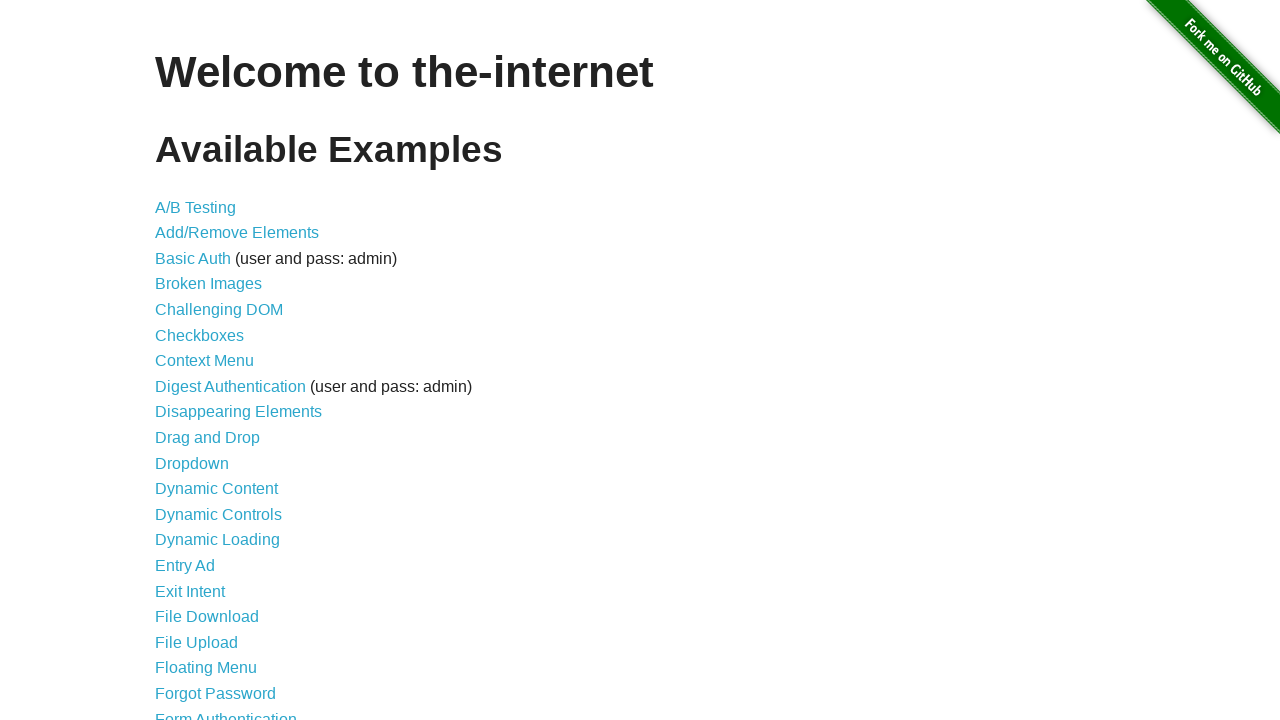

Clicked on JavaScript Alerts link from welcome page at (214, 361) on a[href='/javascript_alerts']
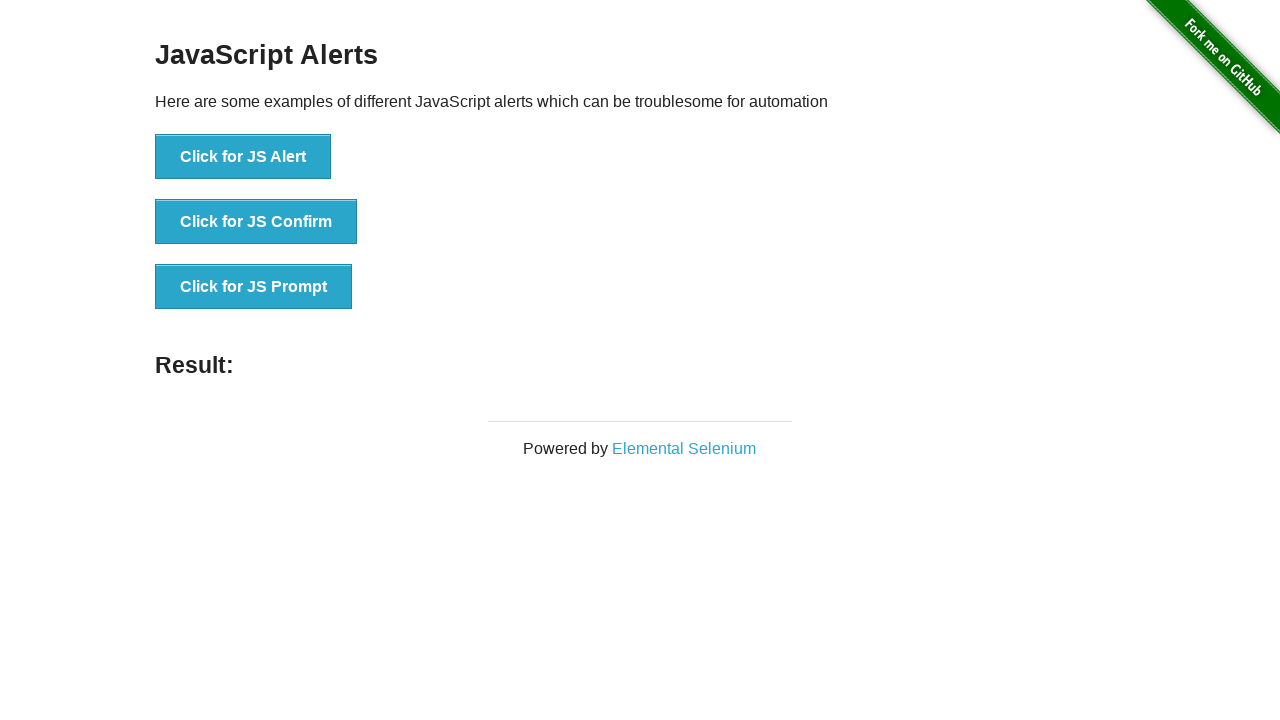

JavaScript Alerts page loaded and JS Alert button is visible
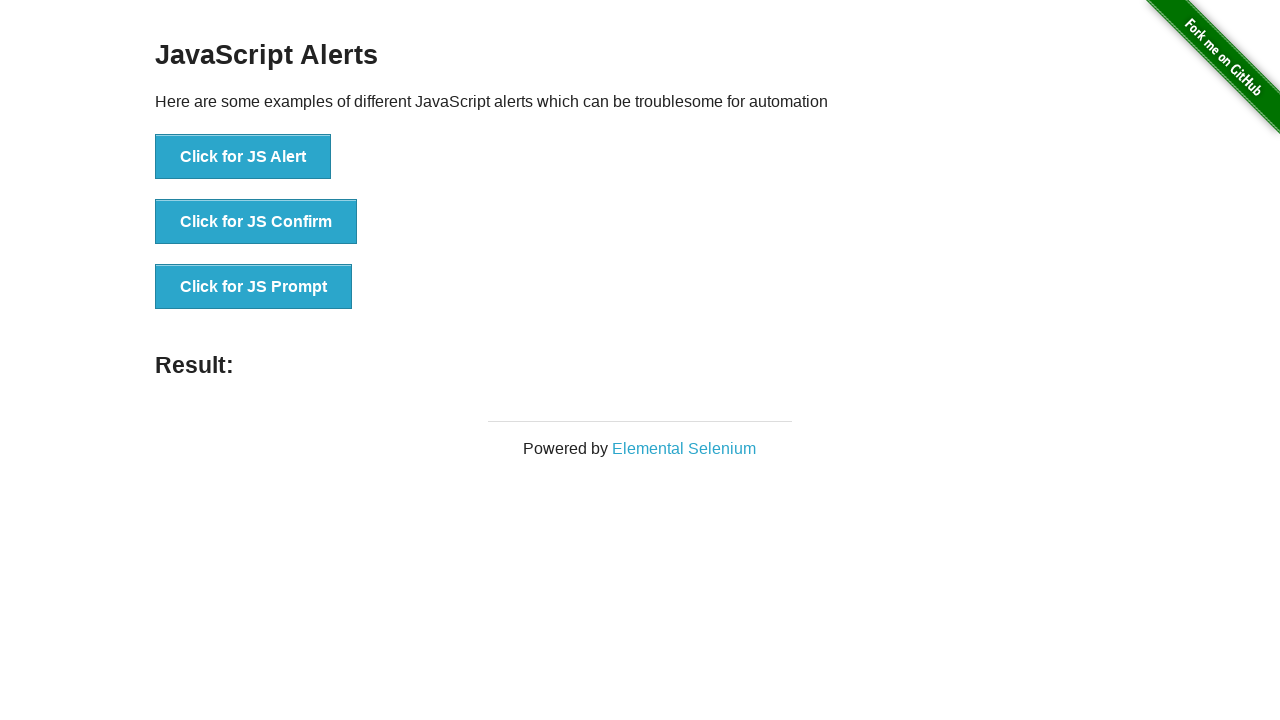

Set up dialog handler to accept alerts
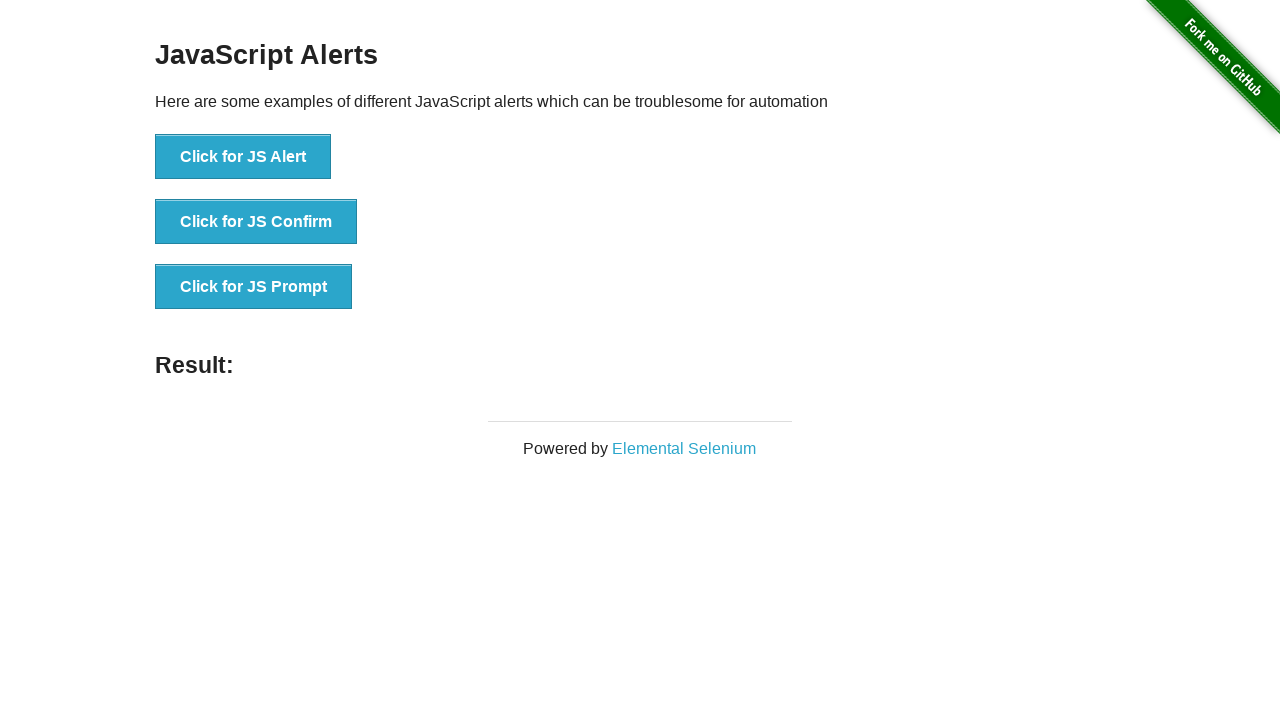

Clicked on JS Alert button to trigger JavaScript alert at (243, 157) on button[onclick='jsAlert()']
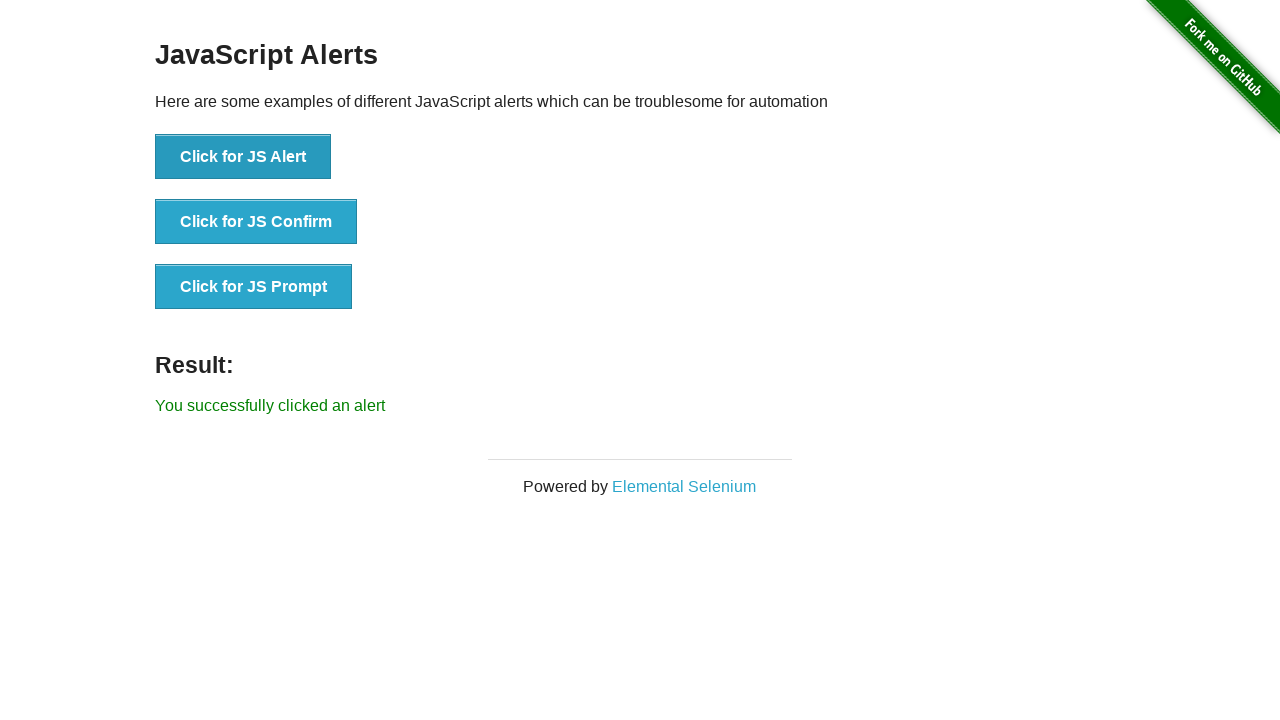

Alert was accepted and success message appeared
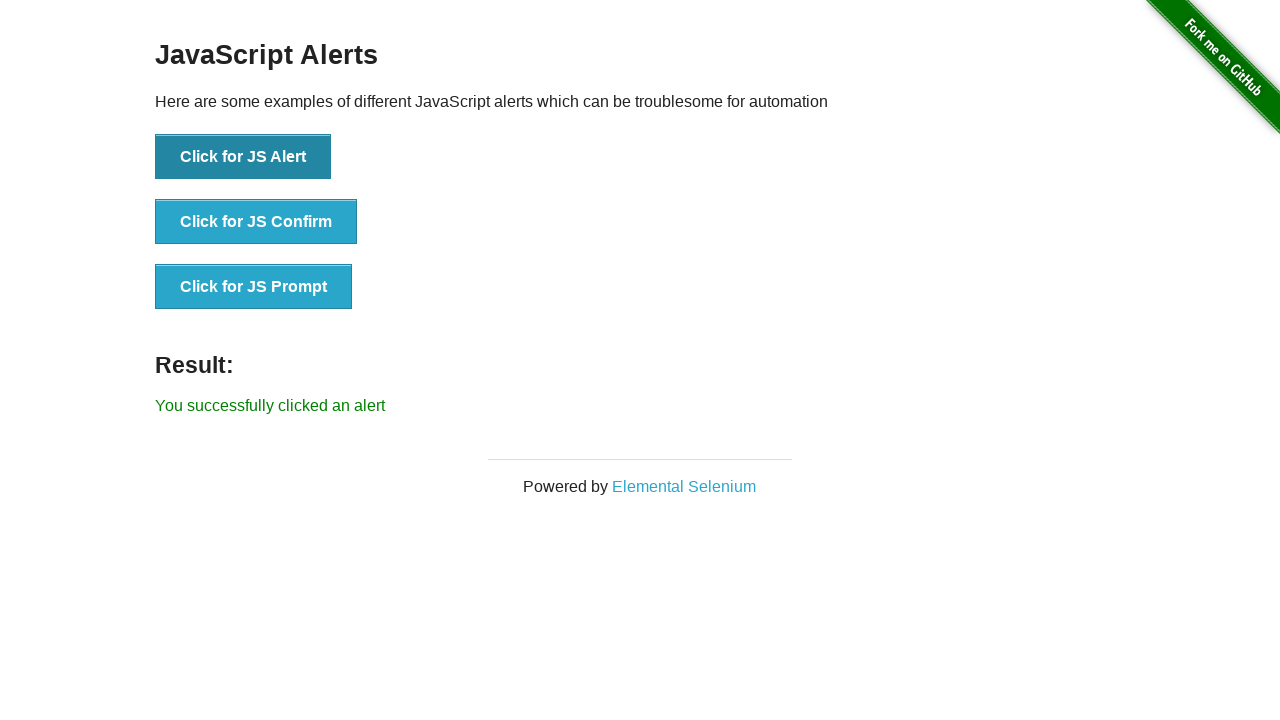

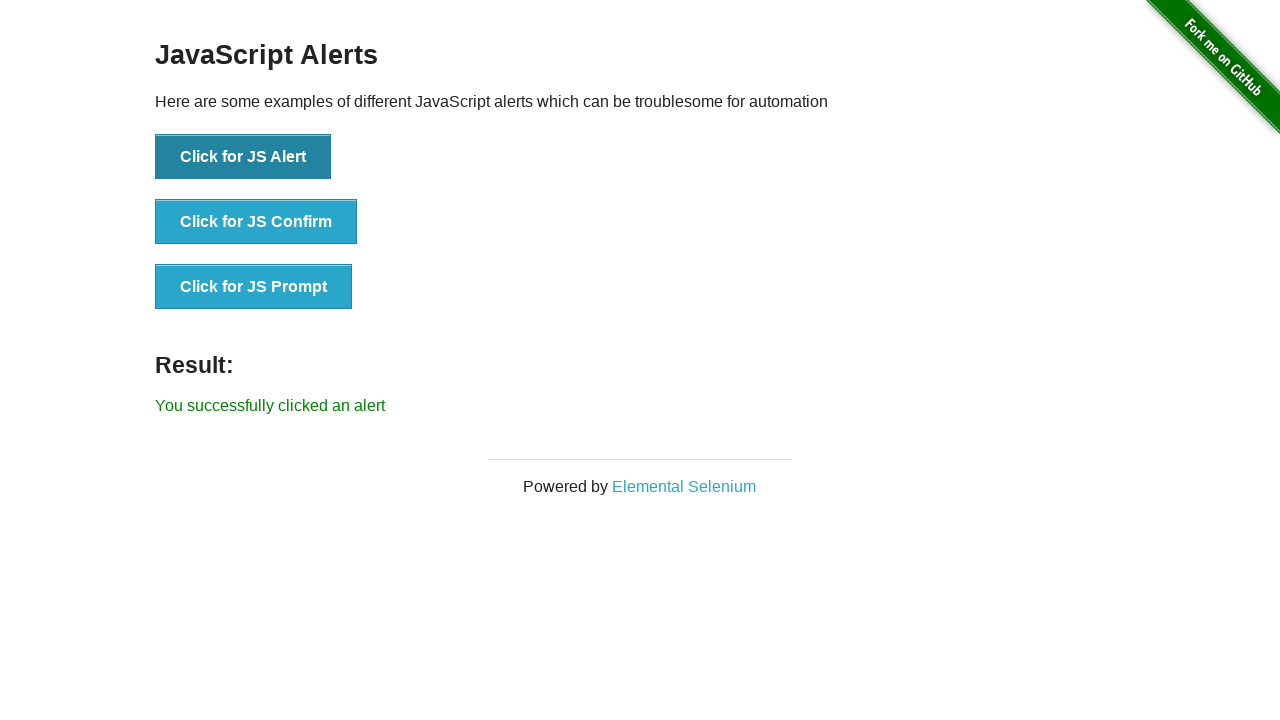